Tests checkbox interactions by selecting and deselecting checkboxes

Starting URL: http://the-internet.herokuapp.com/

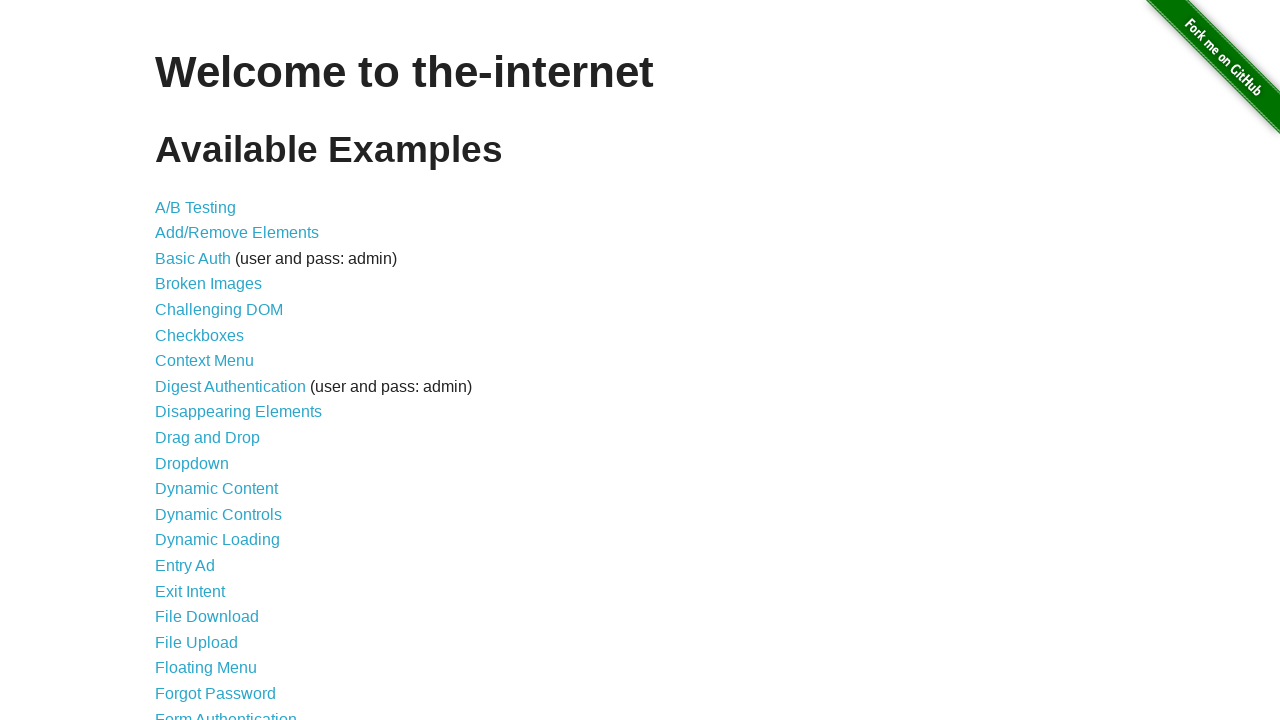

Clicked on Checkboxes link at (200, 335) on a[href='/checkboxes']
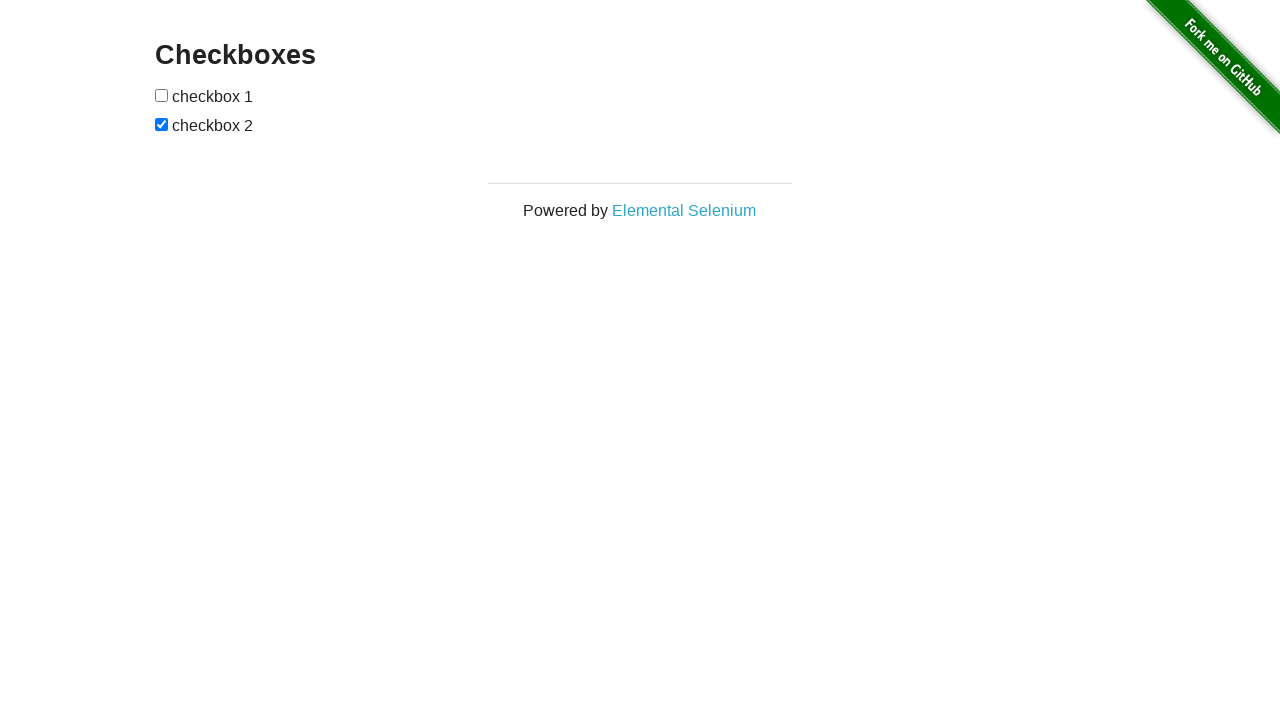

Checkboxes became visible
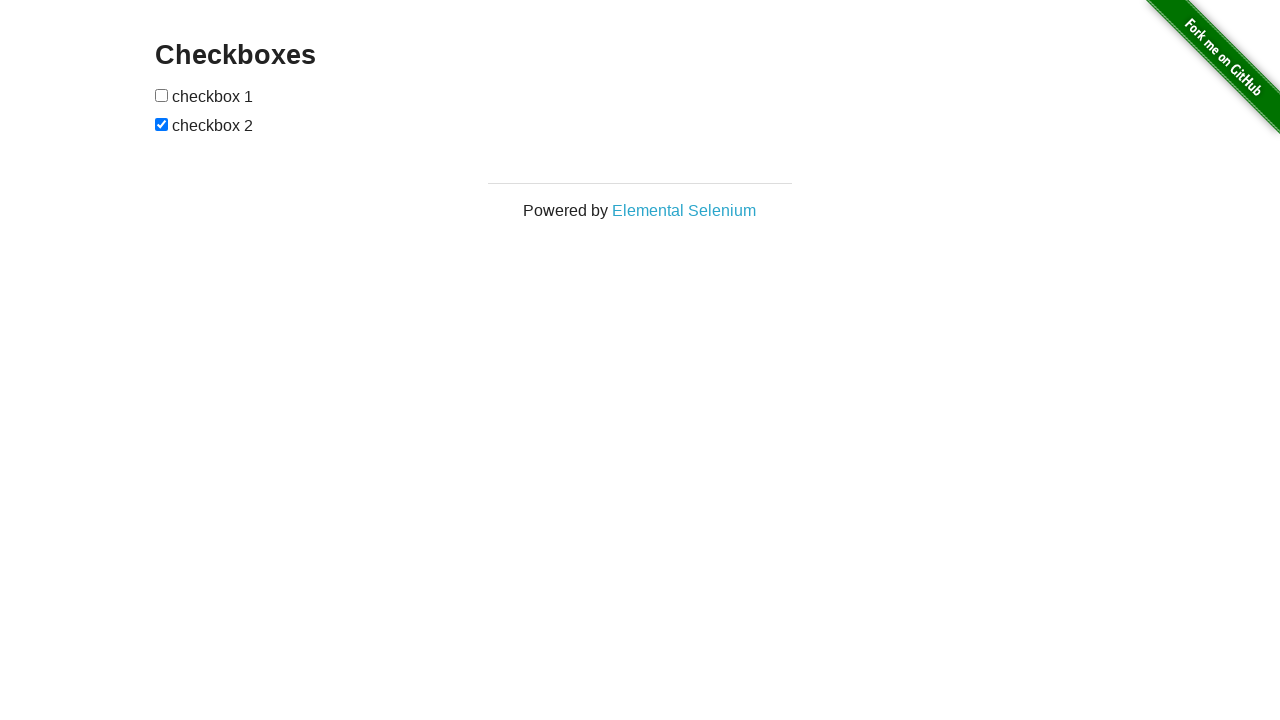

Selected first checkbox at (162, 95) on input[type='checkbox'] >> nth=0
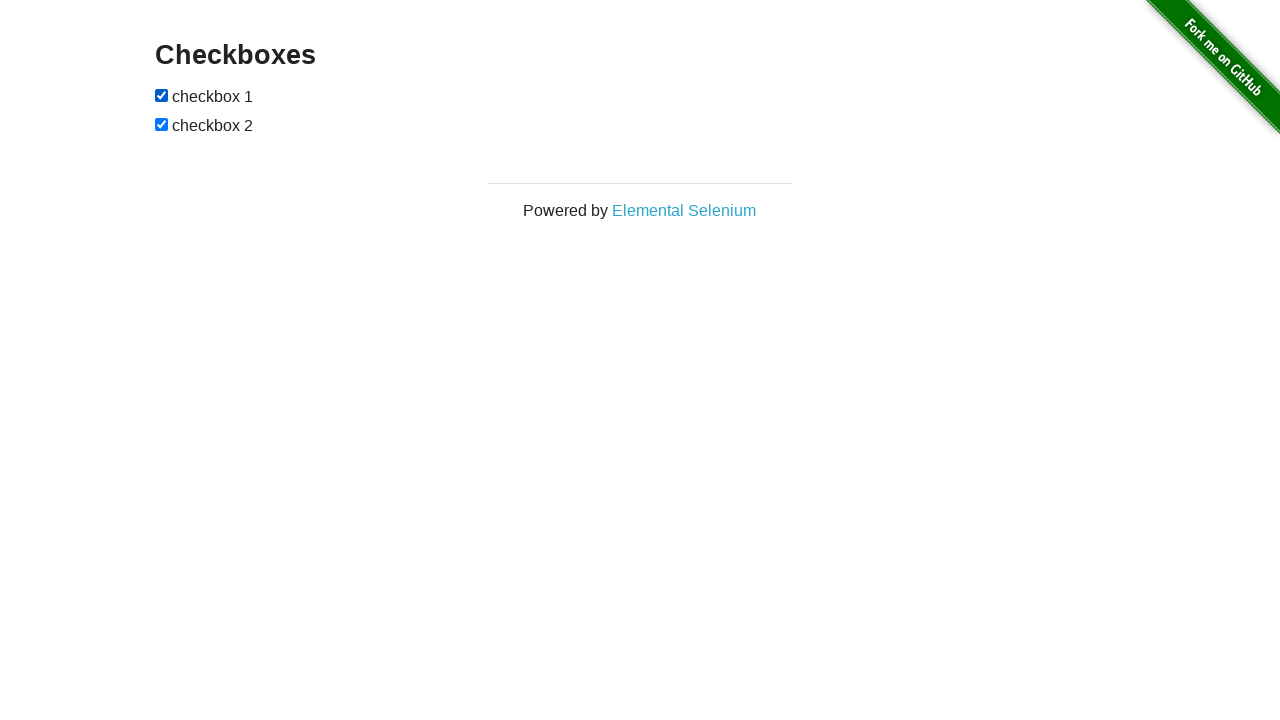

Toggled second checkbox at (162, 124) on input[type='checkbox'] >> nth=1
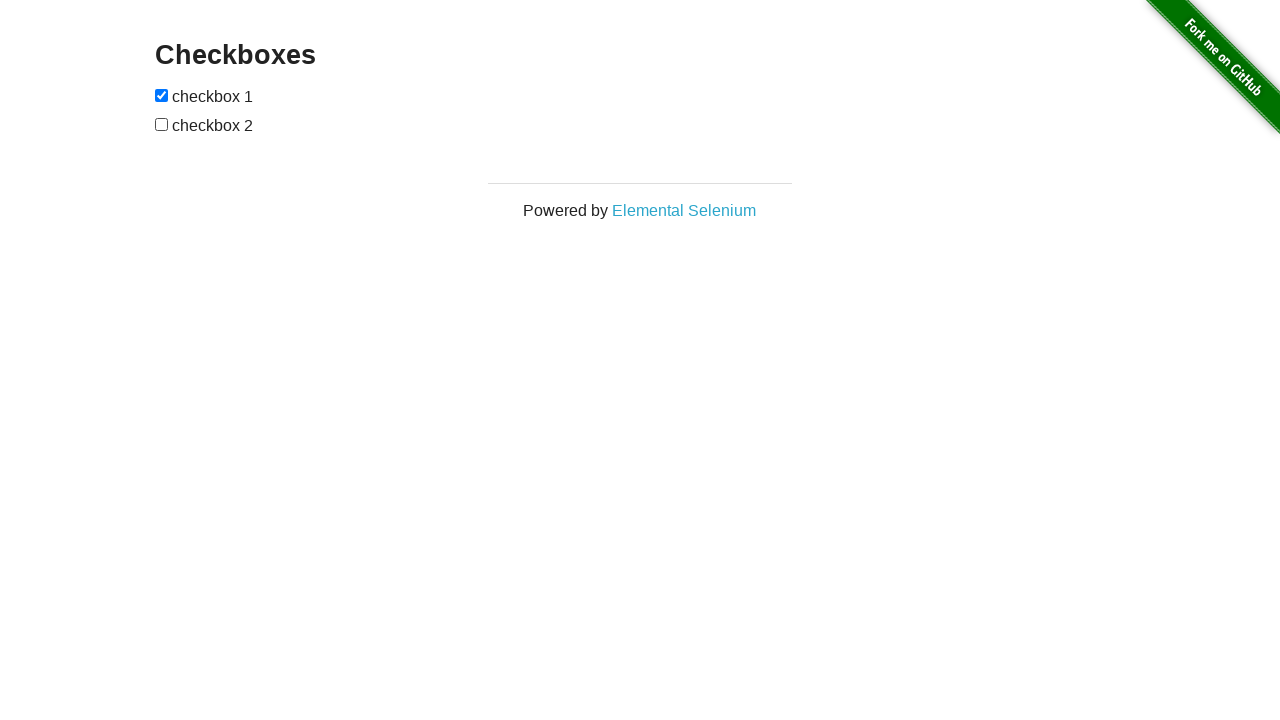

Navigated back to previous page
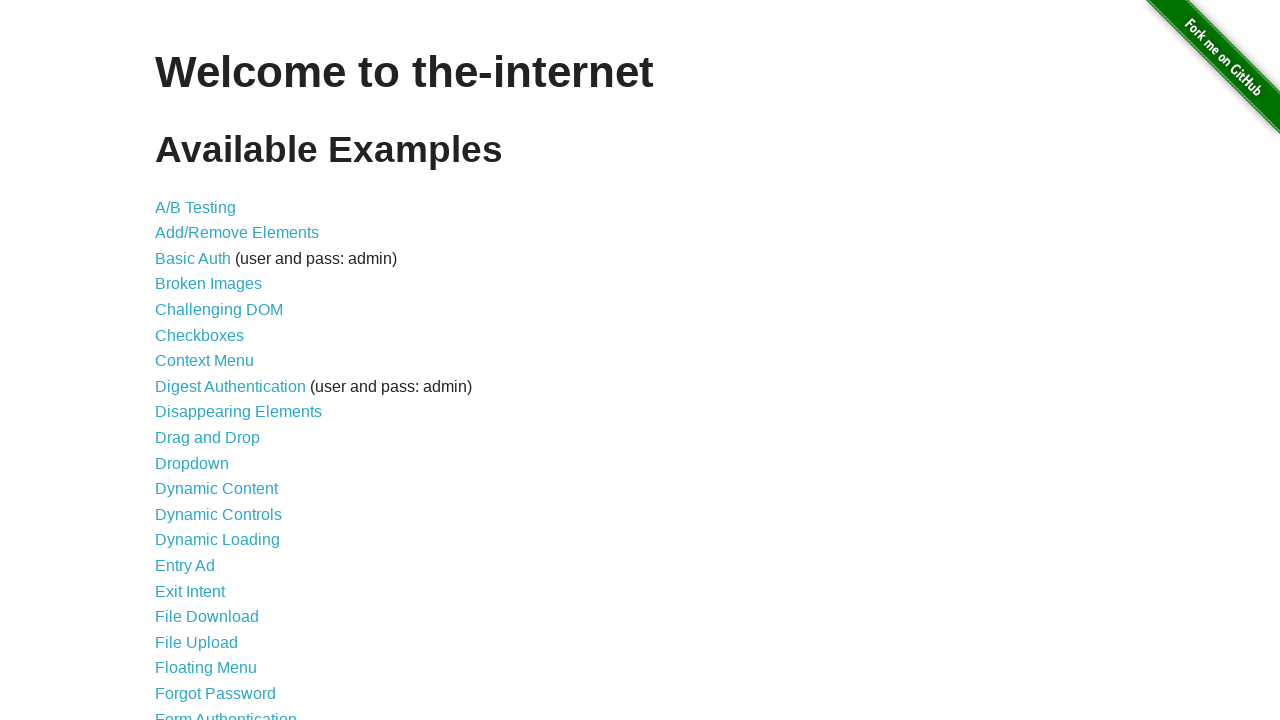

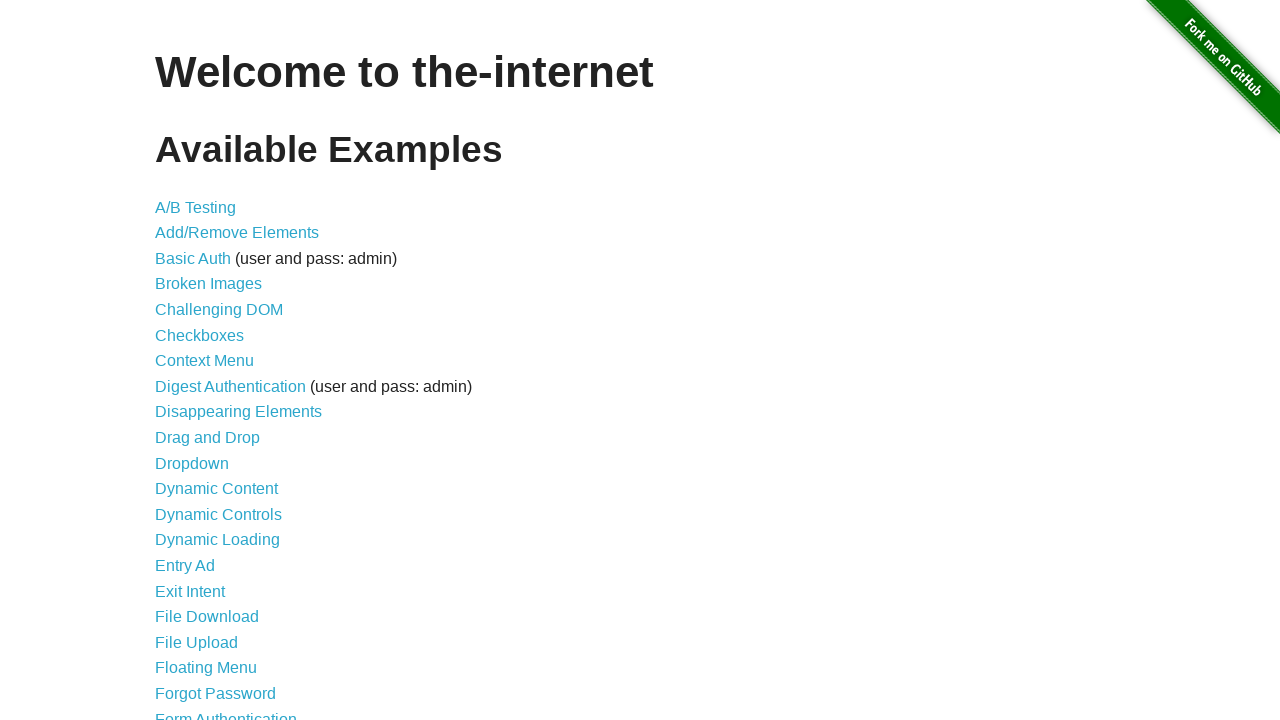